Tests the number input form by entering a number, clicking submit, and verifying the warning message and square root calculation in an alert

Starting URL: https://kristinek.github.io/site/tasks/enter_a_number

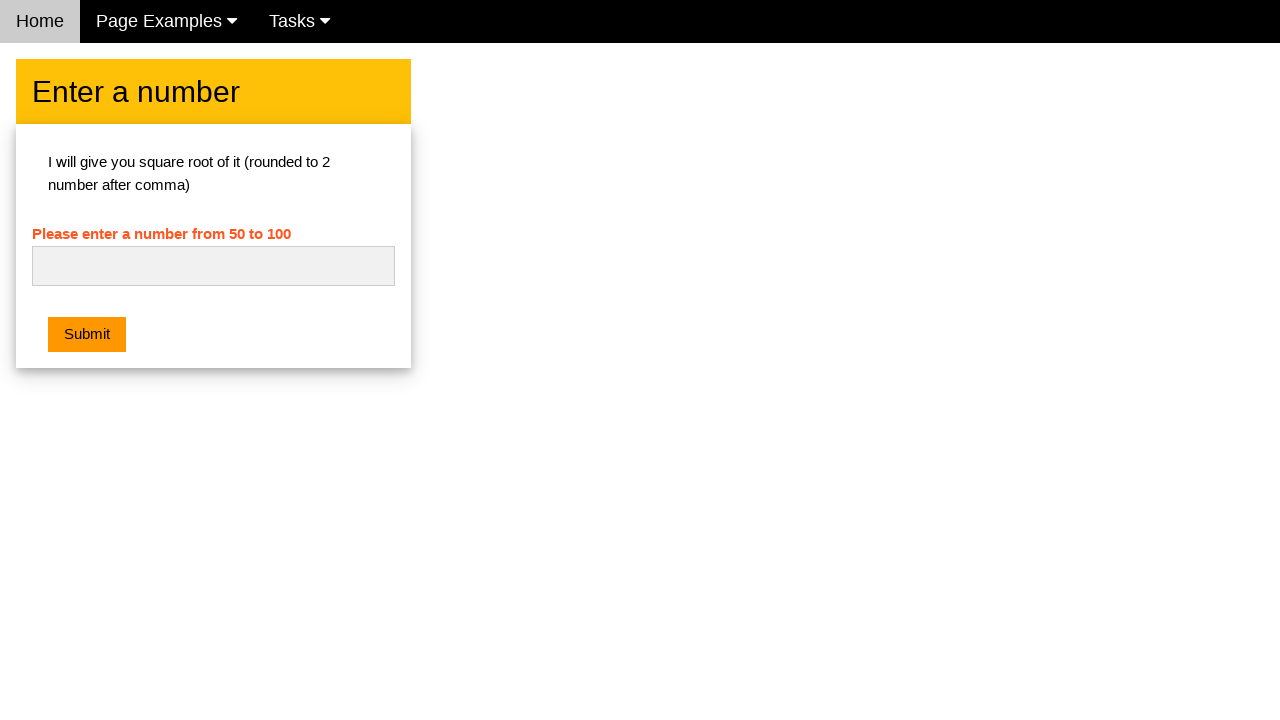

Entered number 75 into the input field on #numb
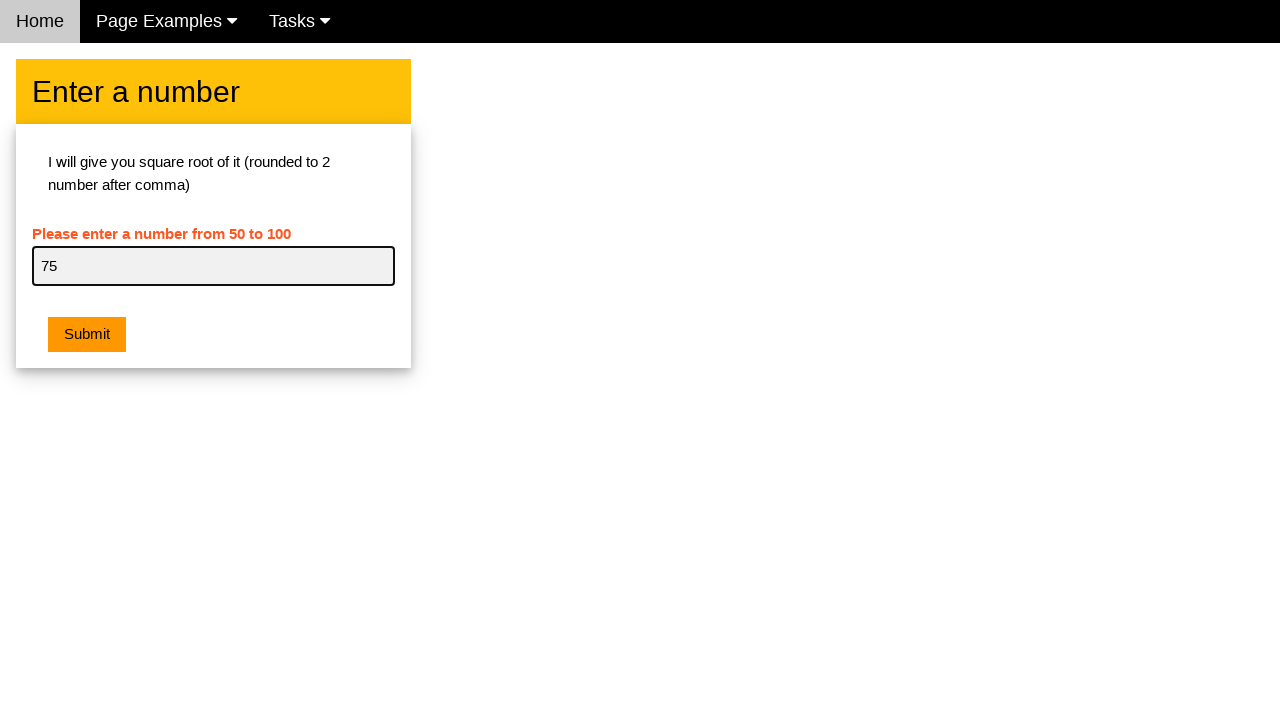

Clicked the submit button at (87, 335) on .w3-btn.w3-orange.w3-margin
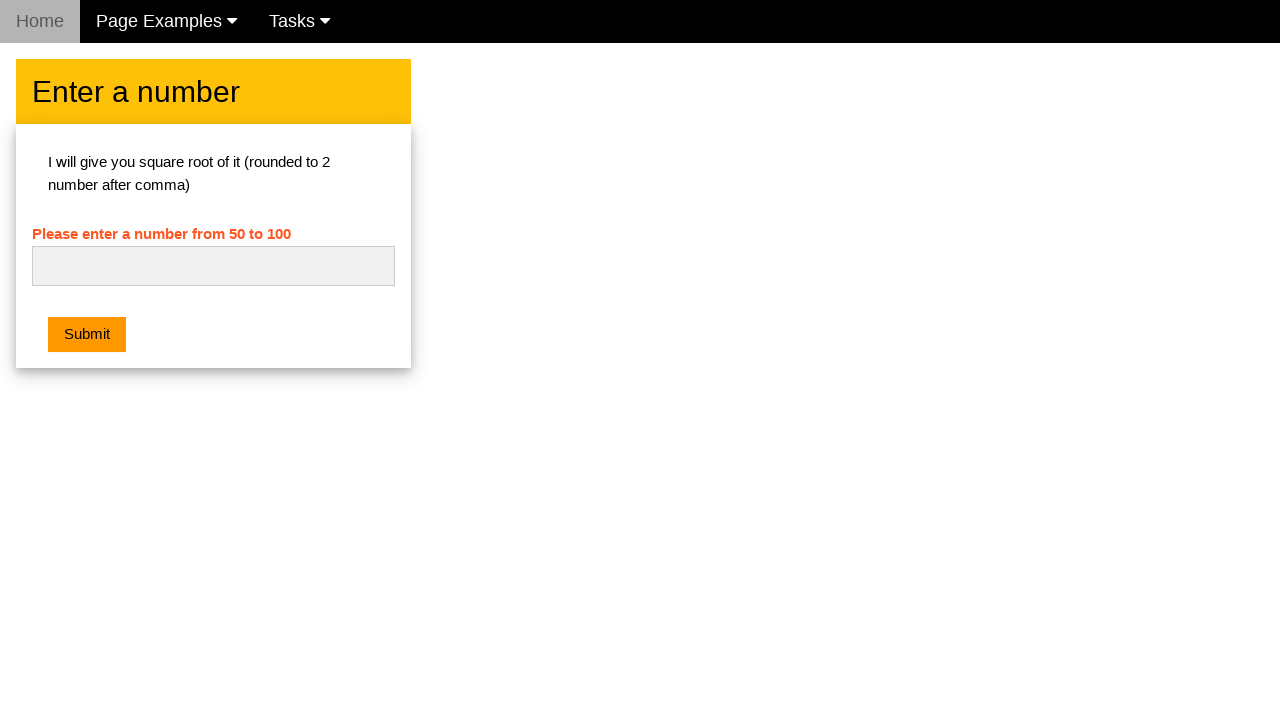

Waited for alert to appear
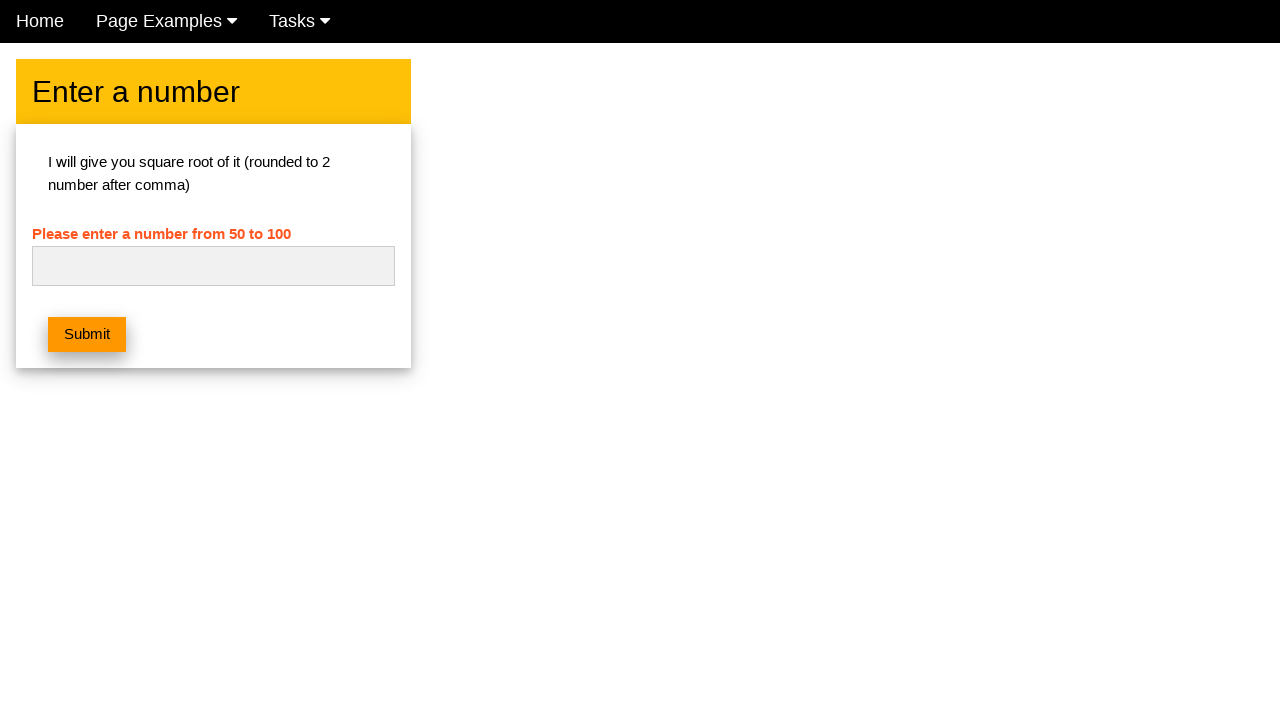

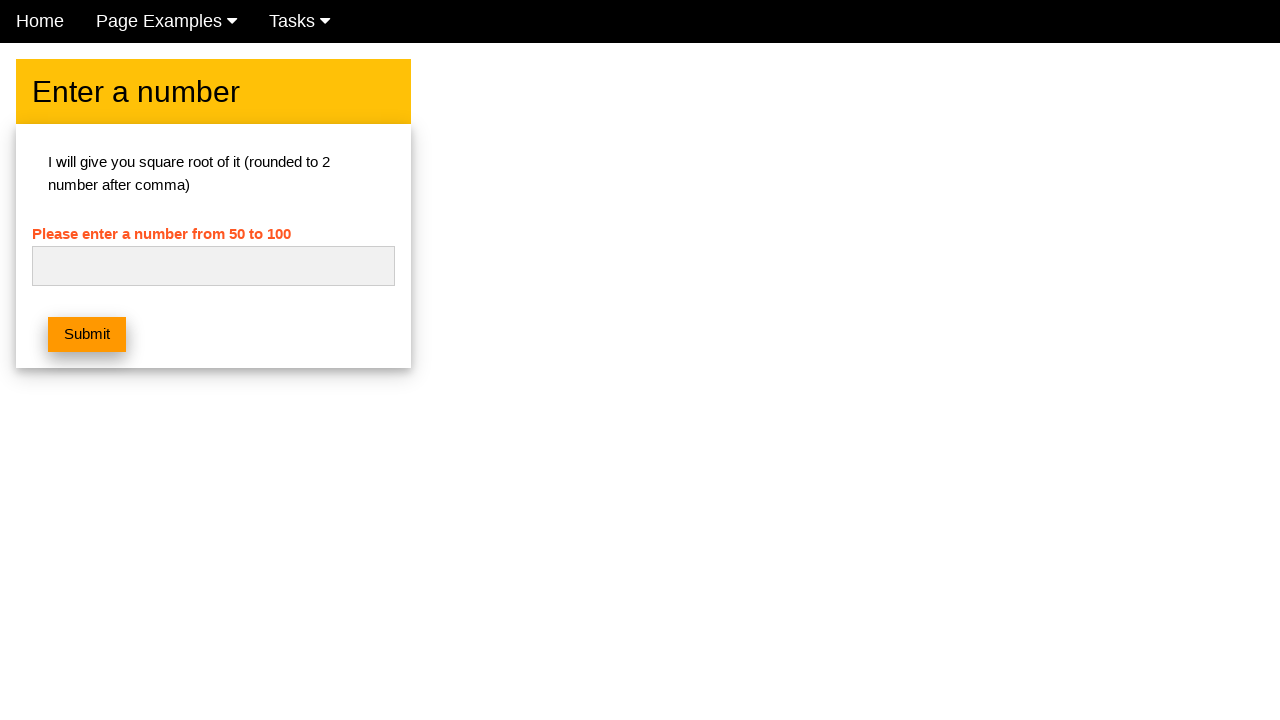